Tests dynamic controls on a demo page by clicking the enable/disable button for an input field

Starting URL: http://the-internet.herokuapp.com/dynamic_controls

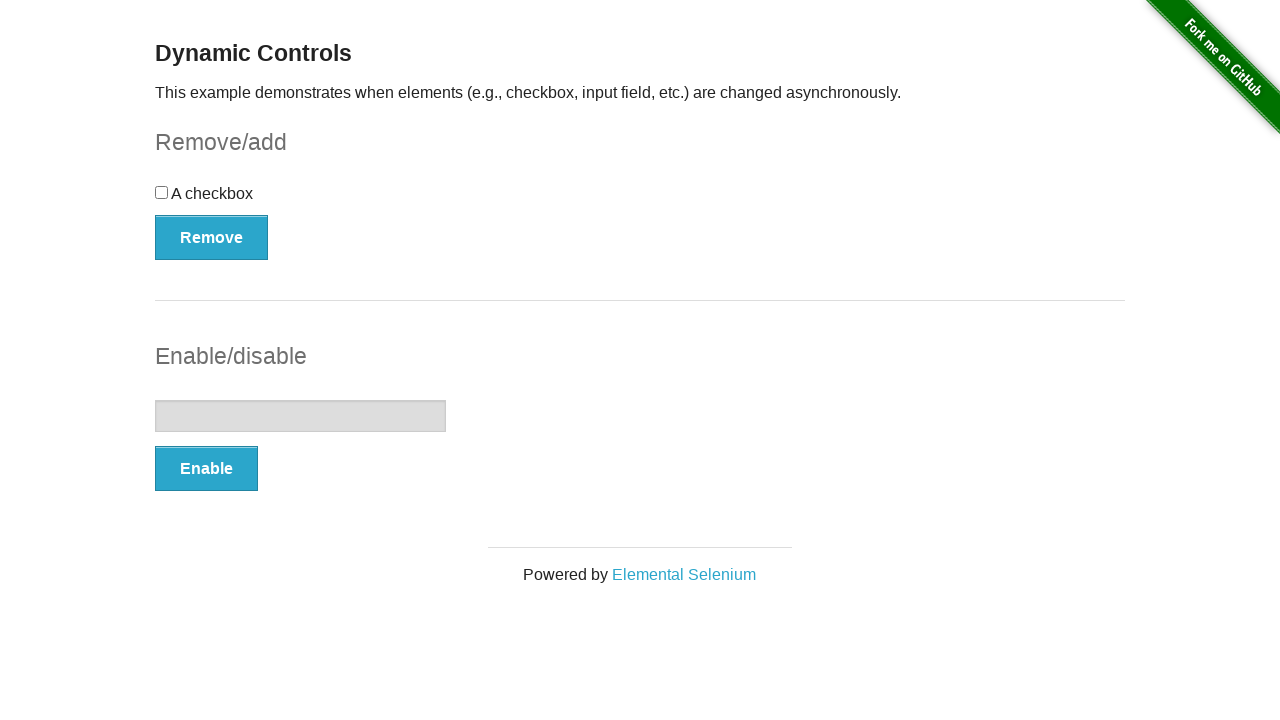

Navigated to dynamic controls demo page
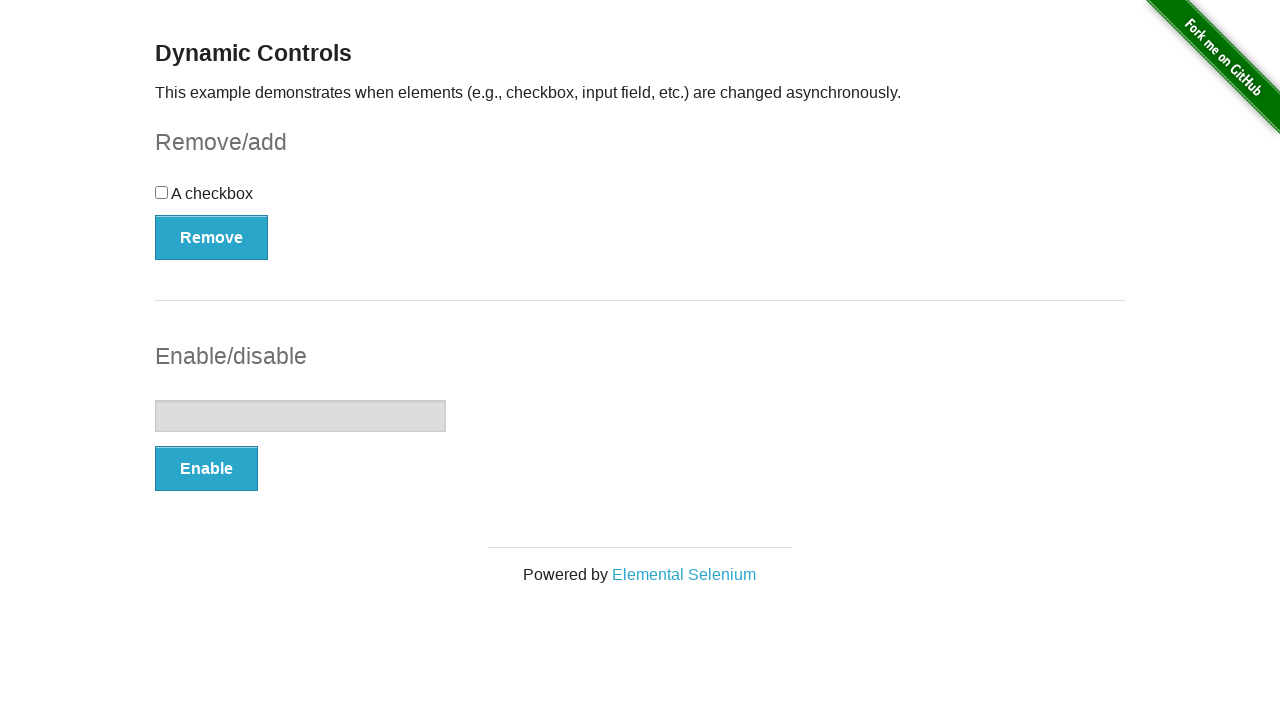

Clicked enable/disable button for input field at (206, 469) on xpath=//*[@id="input-example"]/button
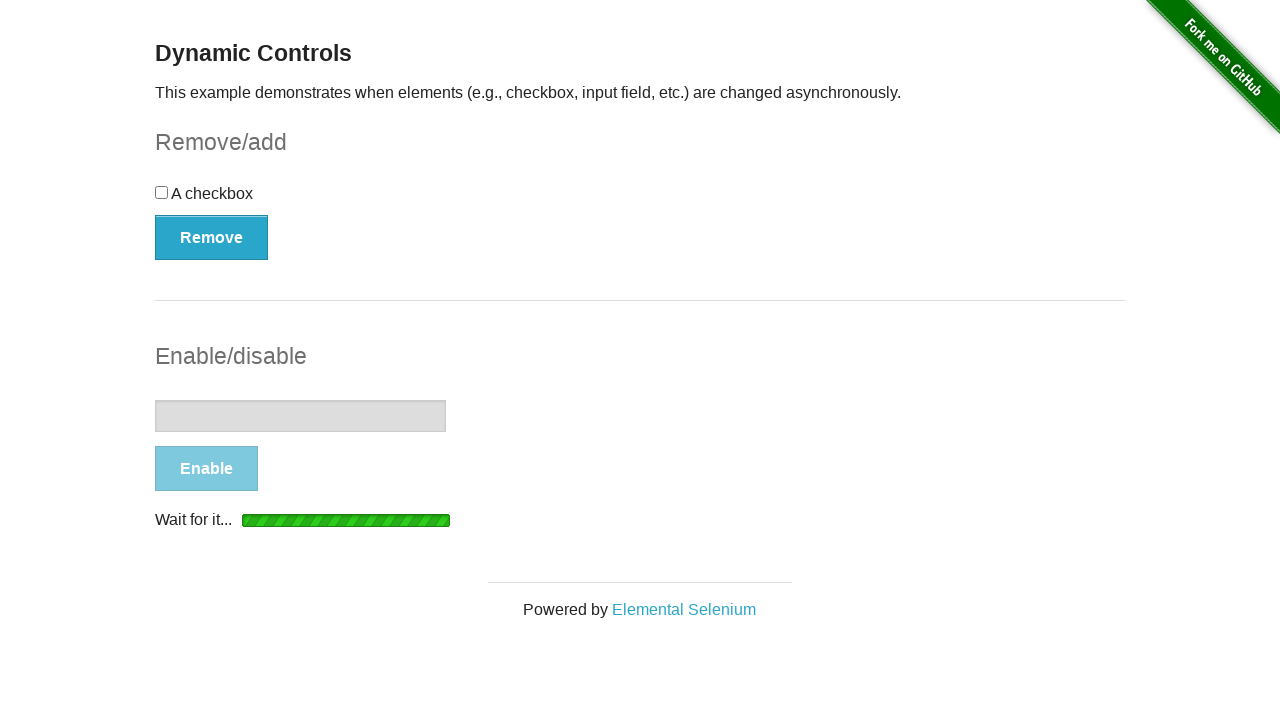

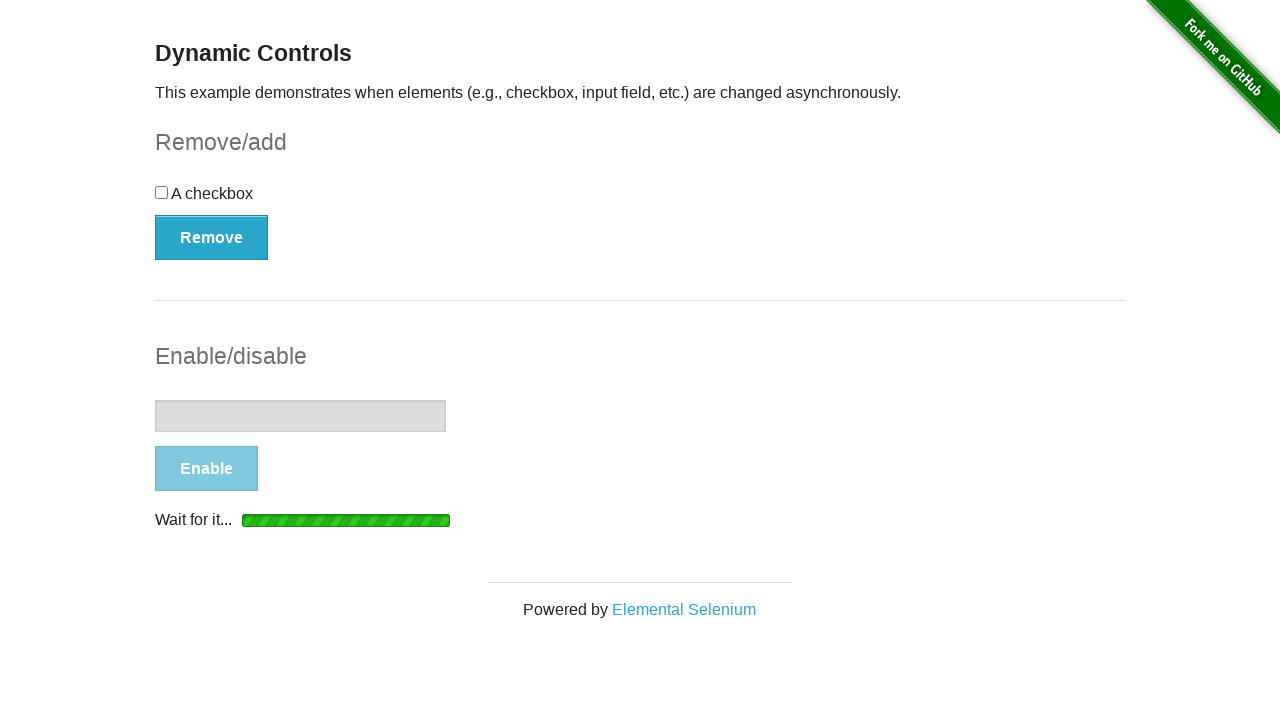